Tests basic navigation to Tesla's homepage and verifies the page loads correctly by checking the current URL.

Starting URL: https://www.tesla.com/

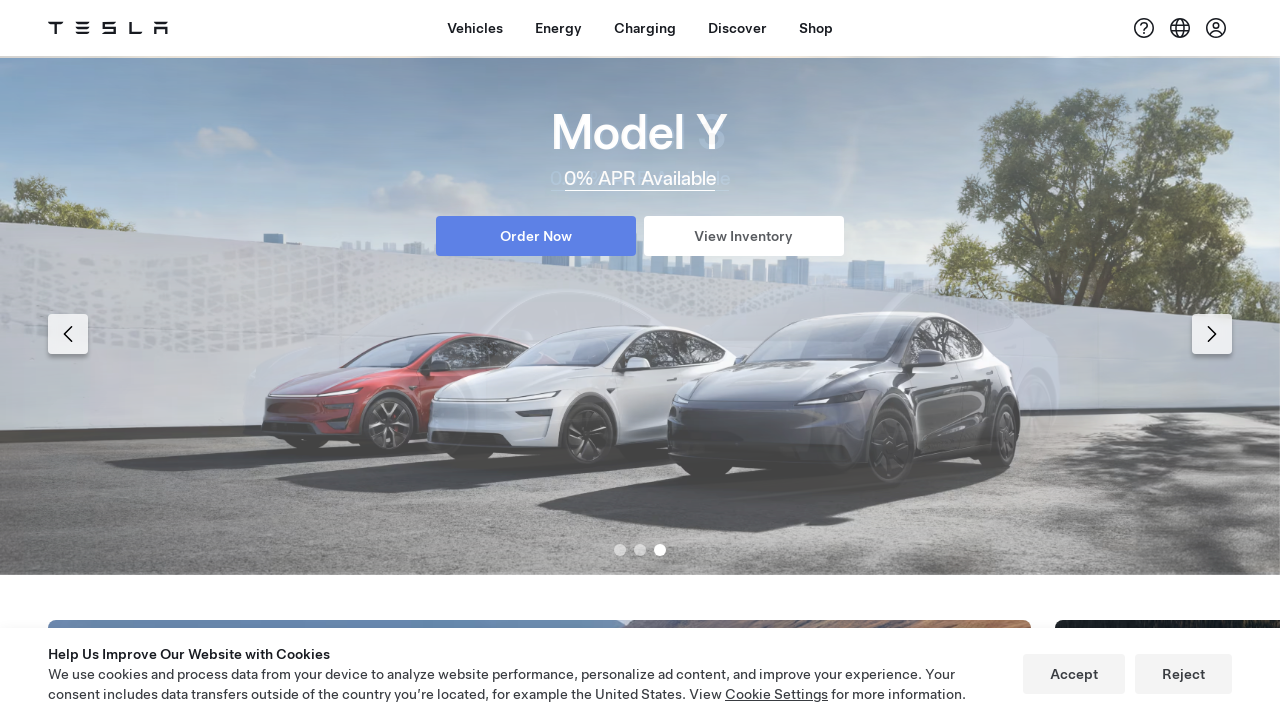

Waited for page to load completely (domcontentloaded)
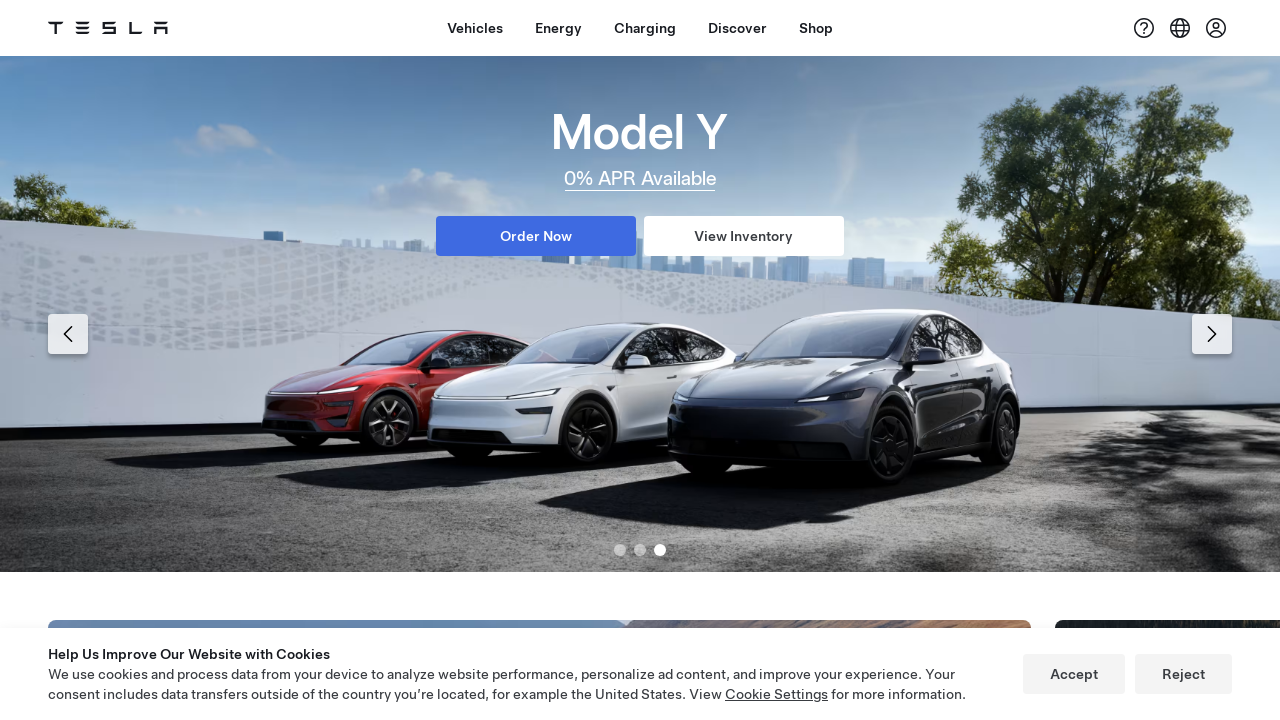

Retrieved current URL: https://www.tesla.com/
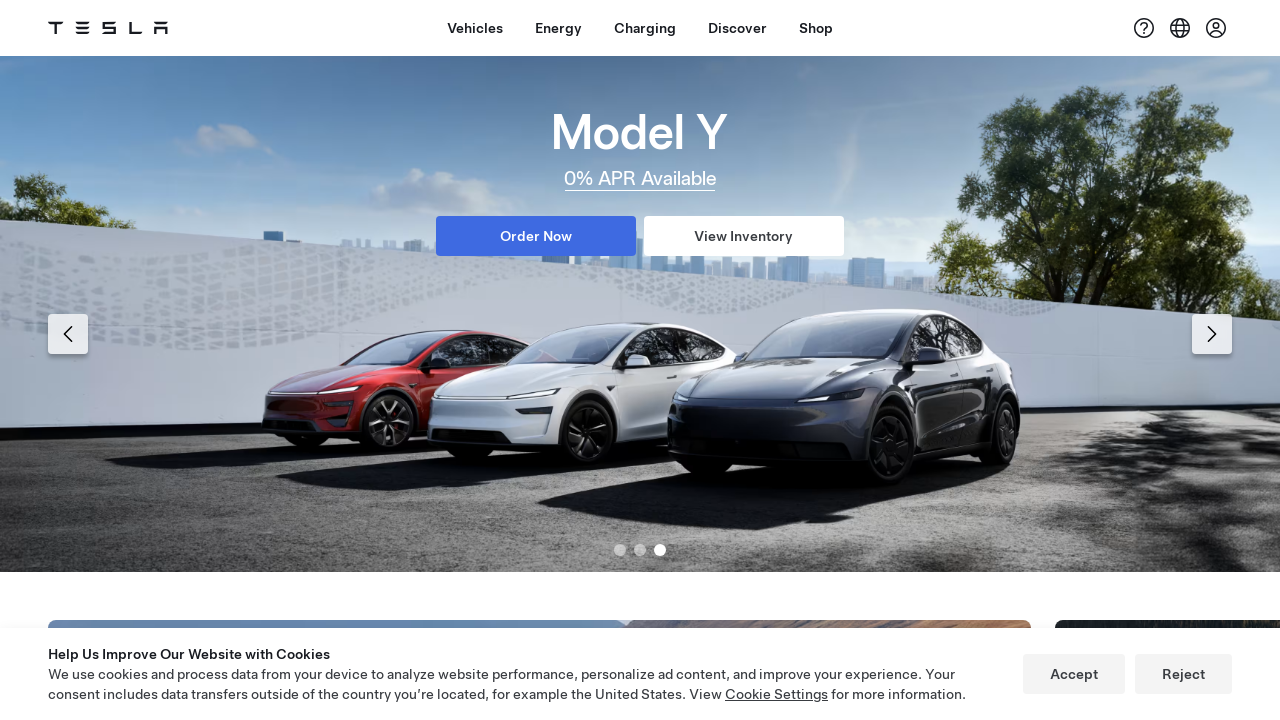

Verified that current URL contains 'tesla.com'
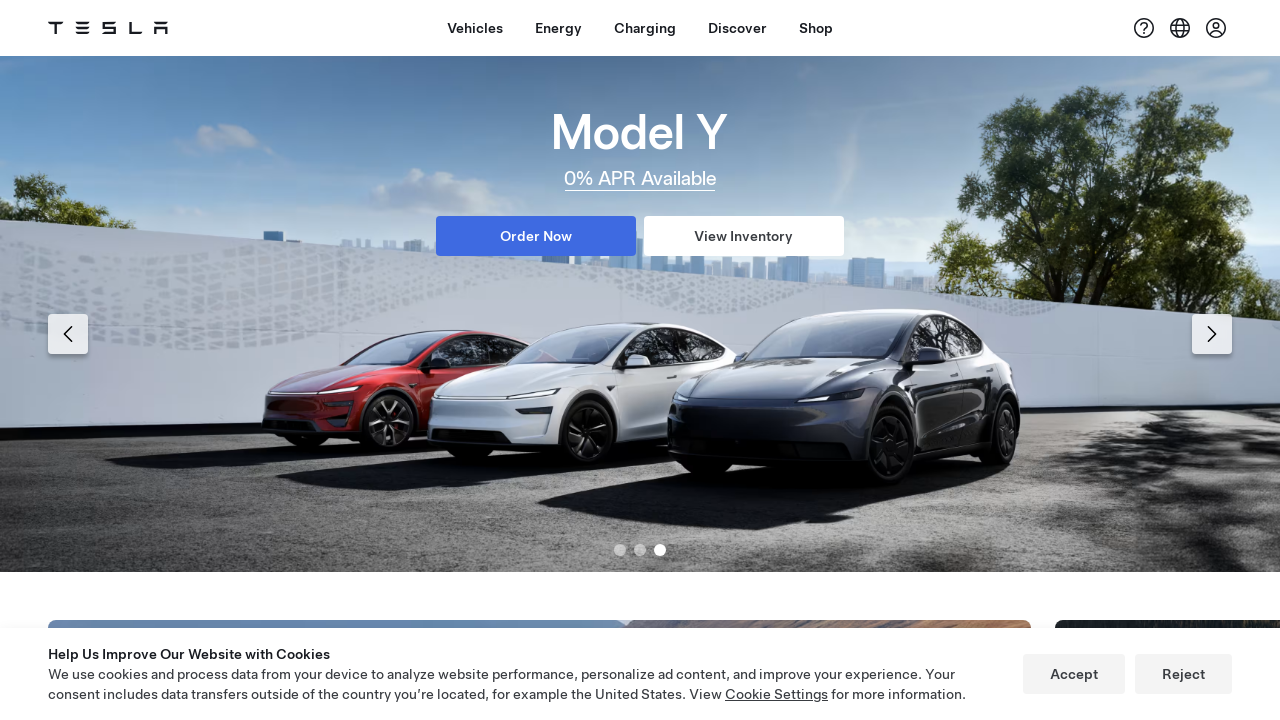

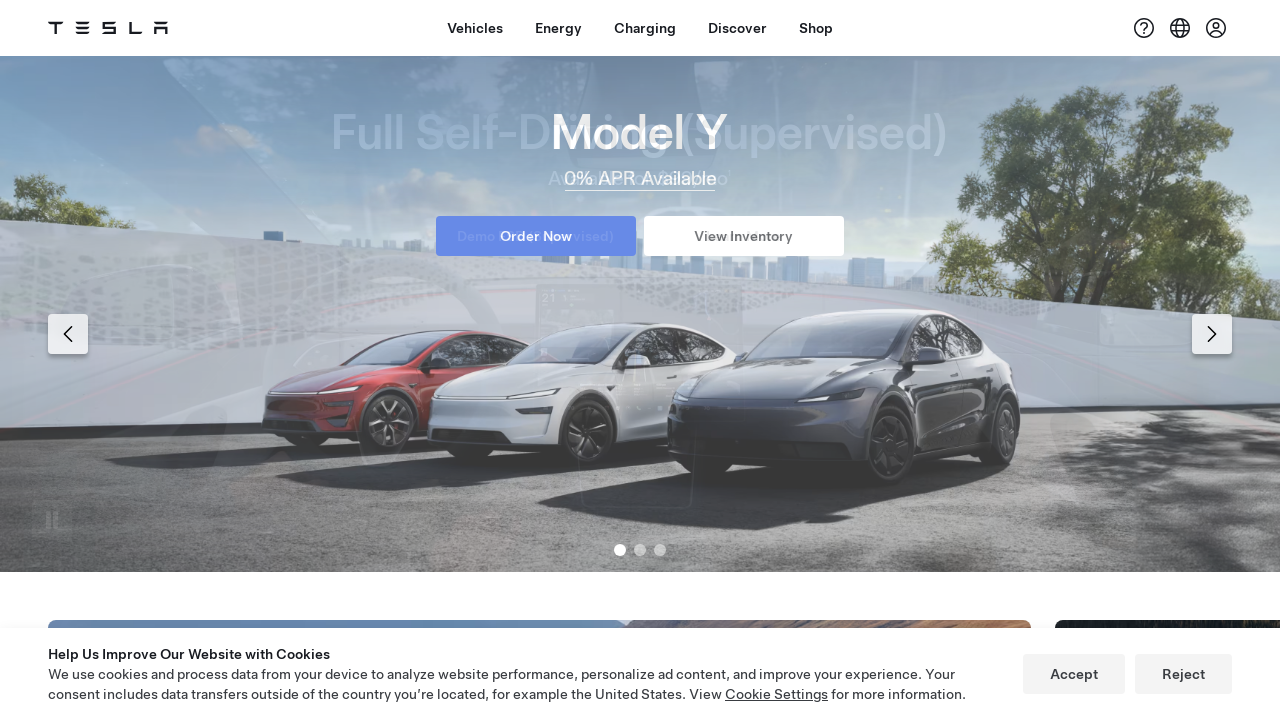